Navigates to the Joveo accounts page and verifies the page loads correctly by checking the visual appearance

Starting URL: https://accounts.joveo.com/

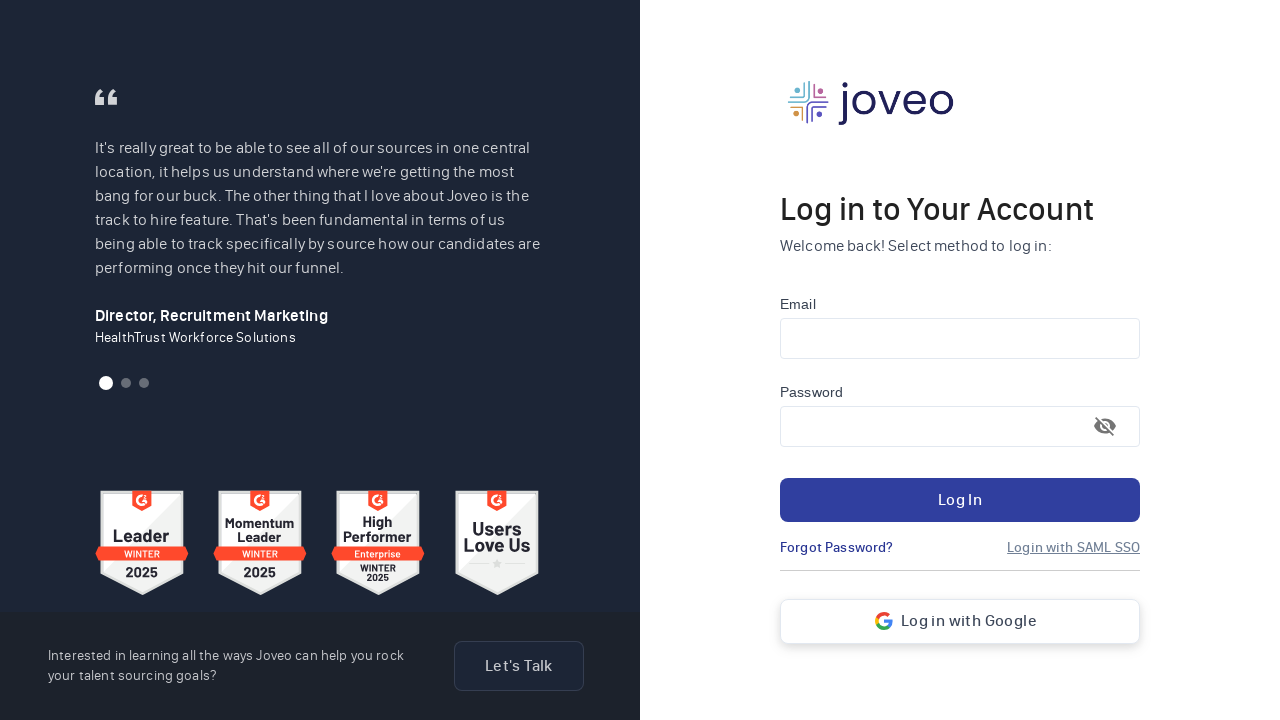

Waited for page to reach networkidle state
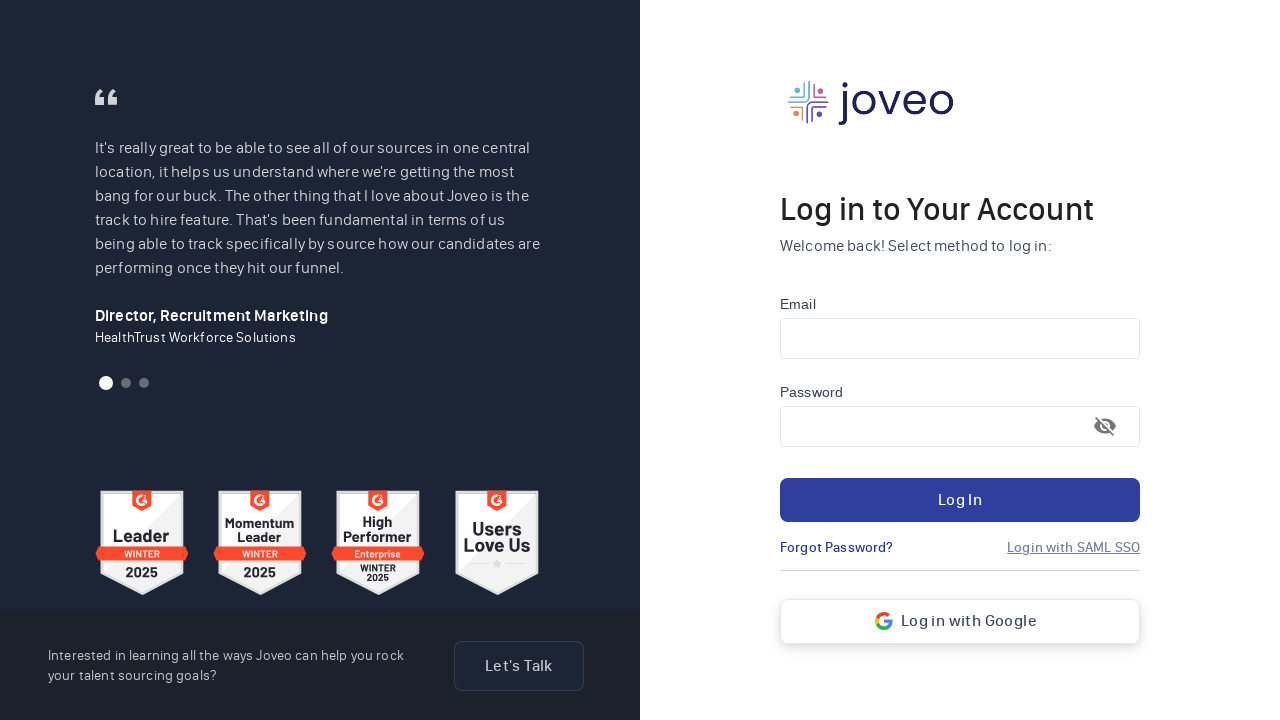

Verified body element is visible on Joveo accounts page
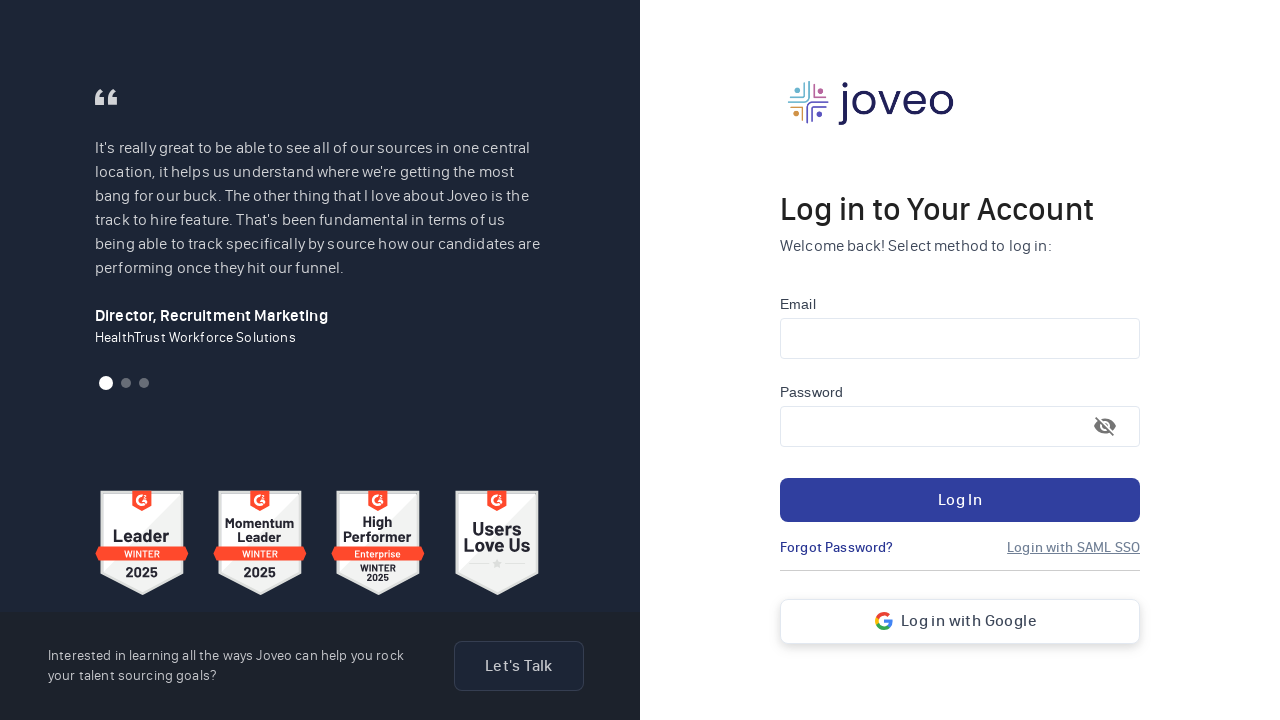

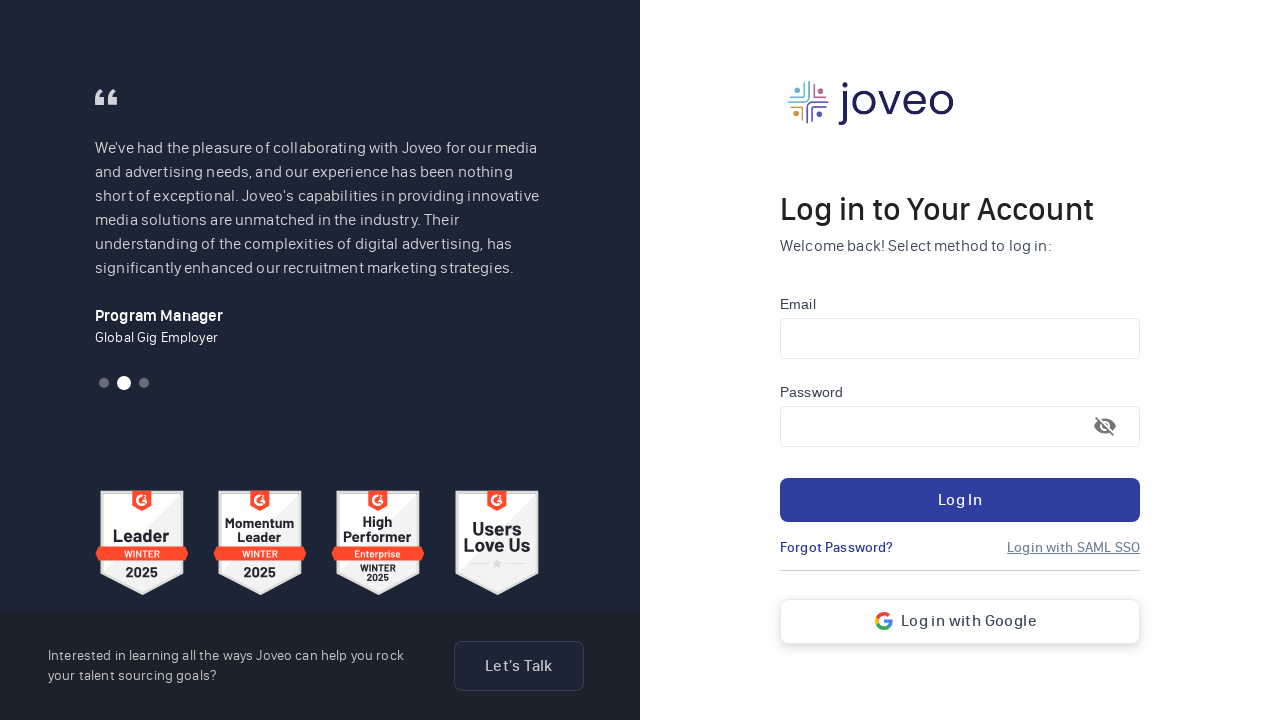